Navigates to Aladin bookstore's book listing page and verifies that book items are displayed, then navigates to a book detail page to verify content sections load.

Starting URL: https://www.aladin.co.kr/shop/wbrowse.aspx?BrowseTarget=List&ViewRowsCount=50&ViewType=Detail&PublishMonth=0&SortOrder=2&page=1&Stockstatus=0&PublishDay=84&CustReviewRankStart=0&CustReviewCountStart=0&PriceFilterMax=-1&CID=351

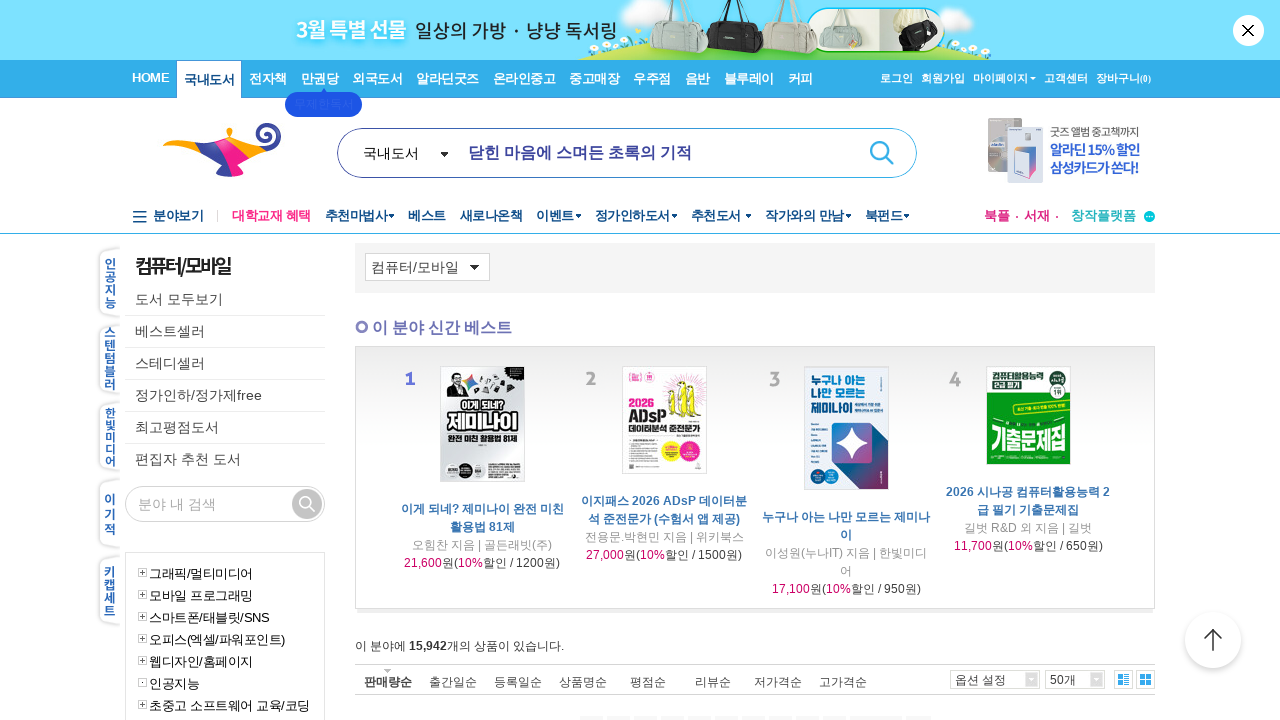

Waited for book listing items to load on browse page
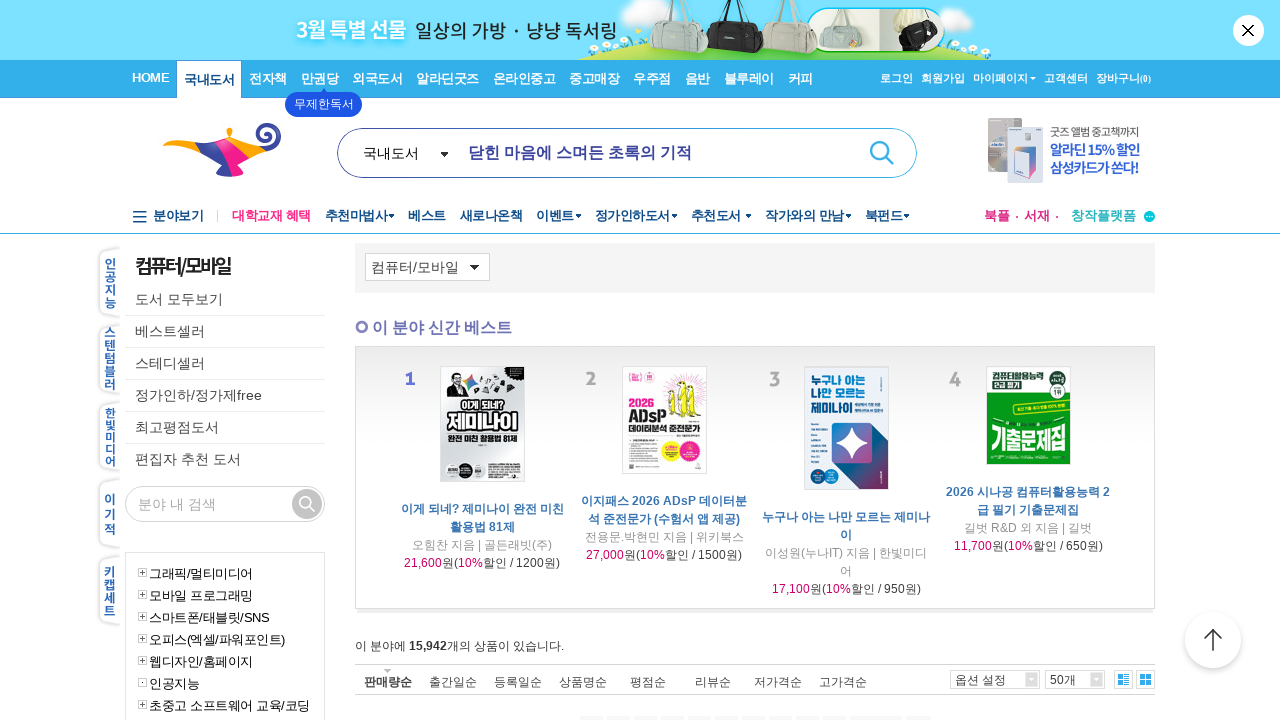

Located the first book item in the listing
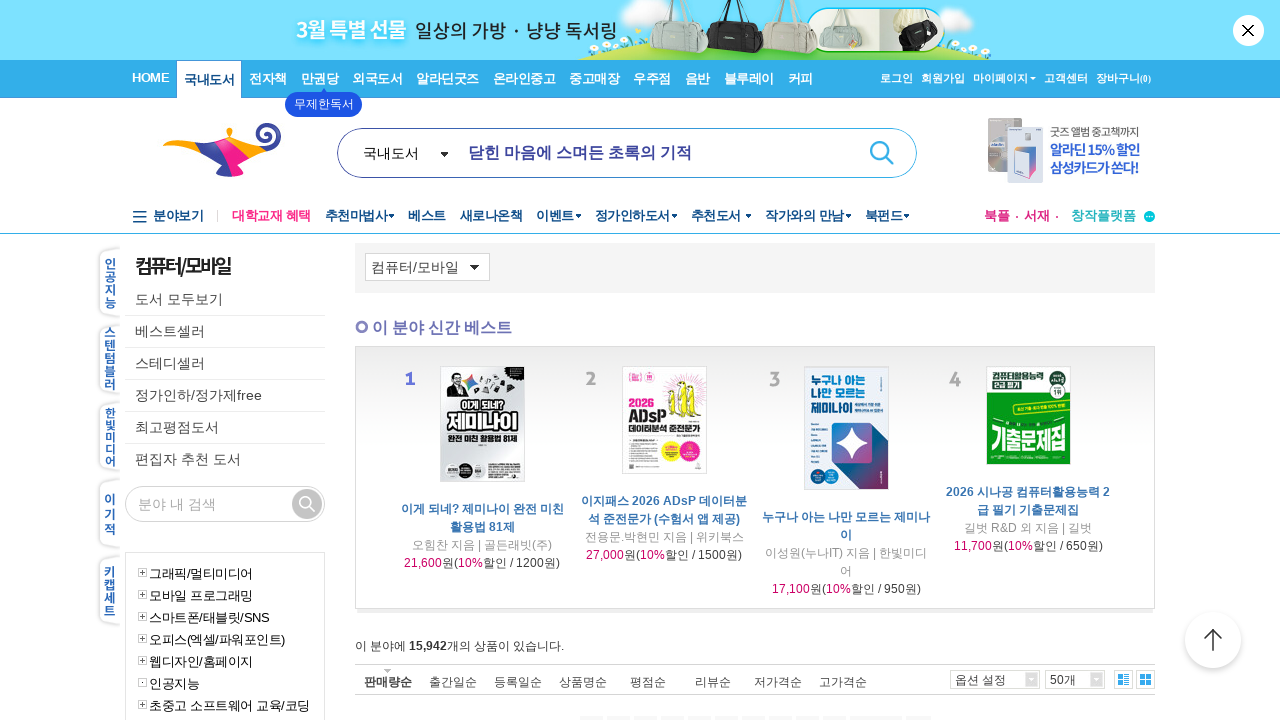

Extracted item ID from first book: 385359128
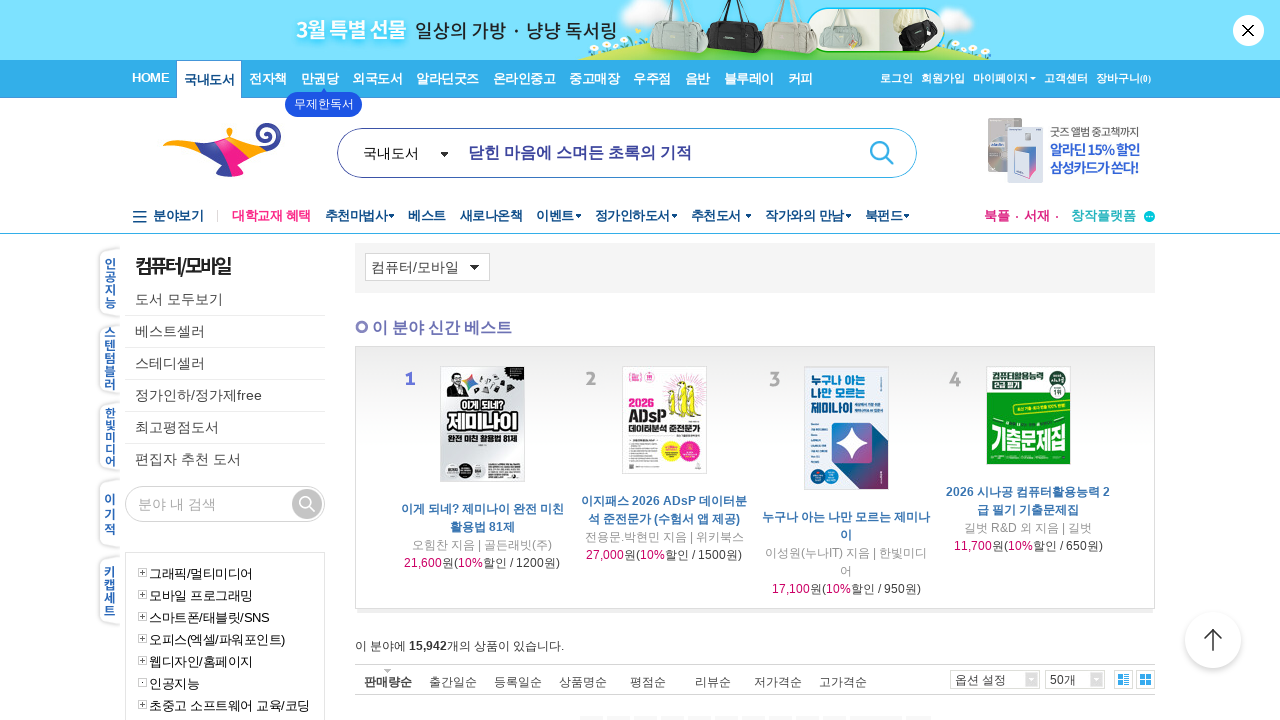

Navigated to book detail page for item ID 385359128
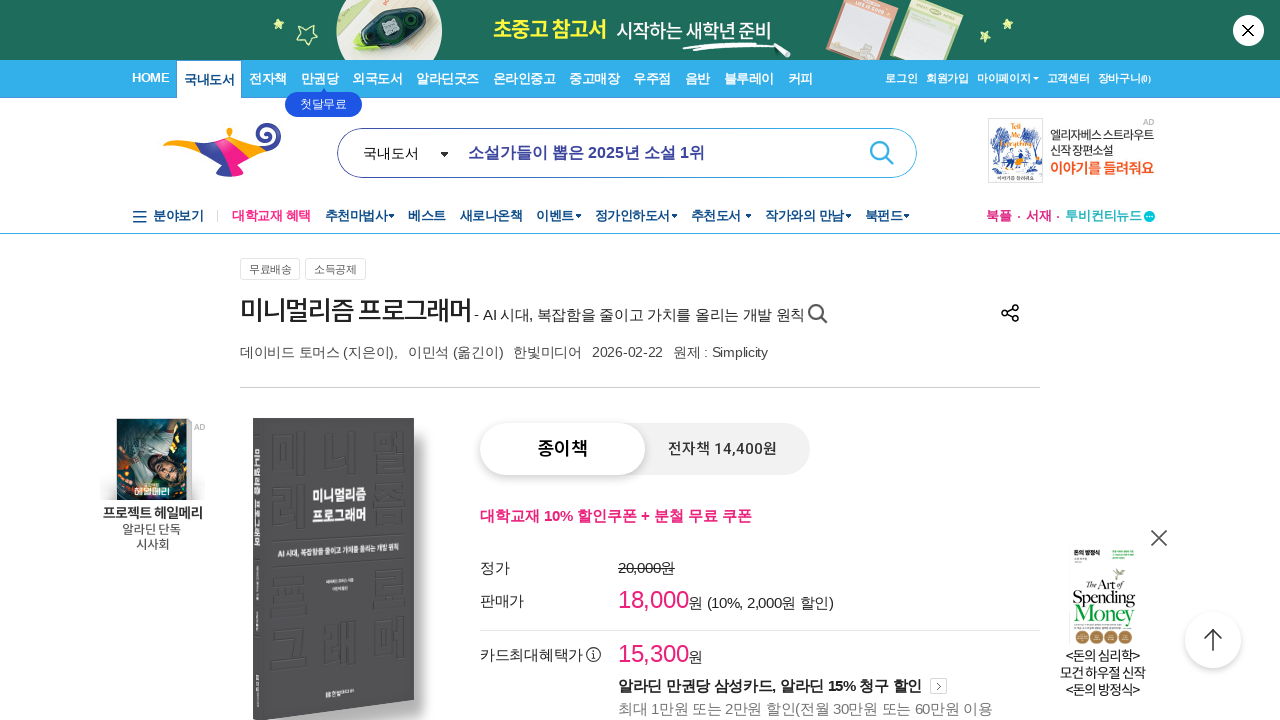

Waited for product content sections to load on detail page
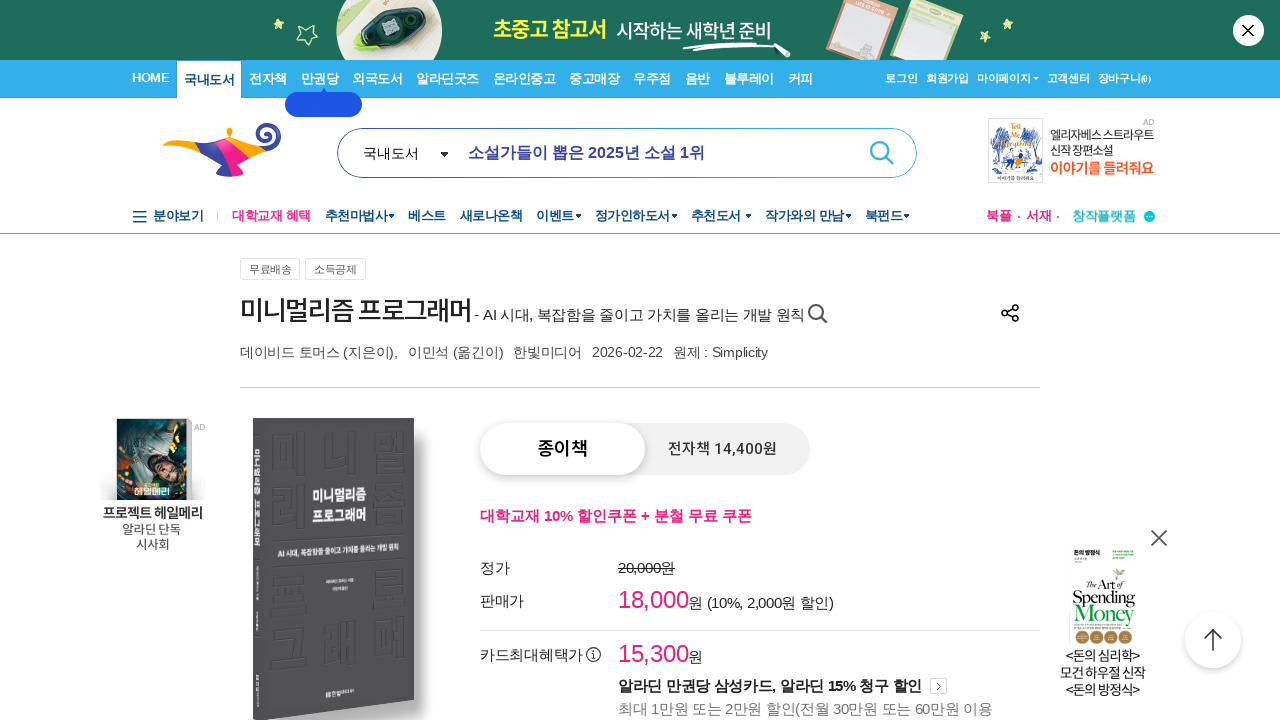

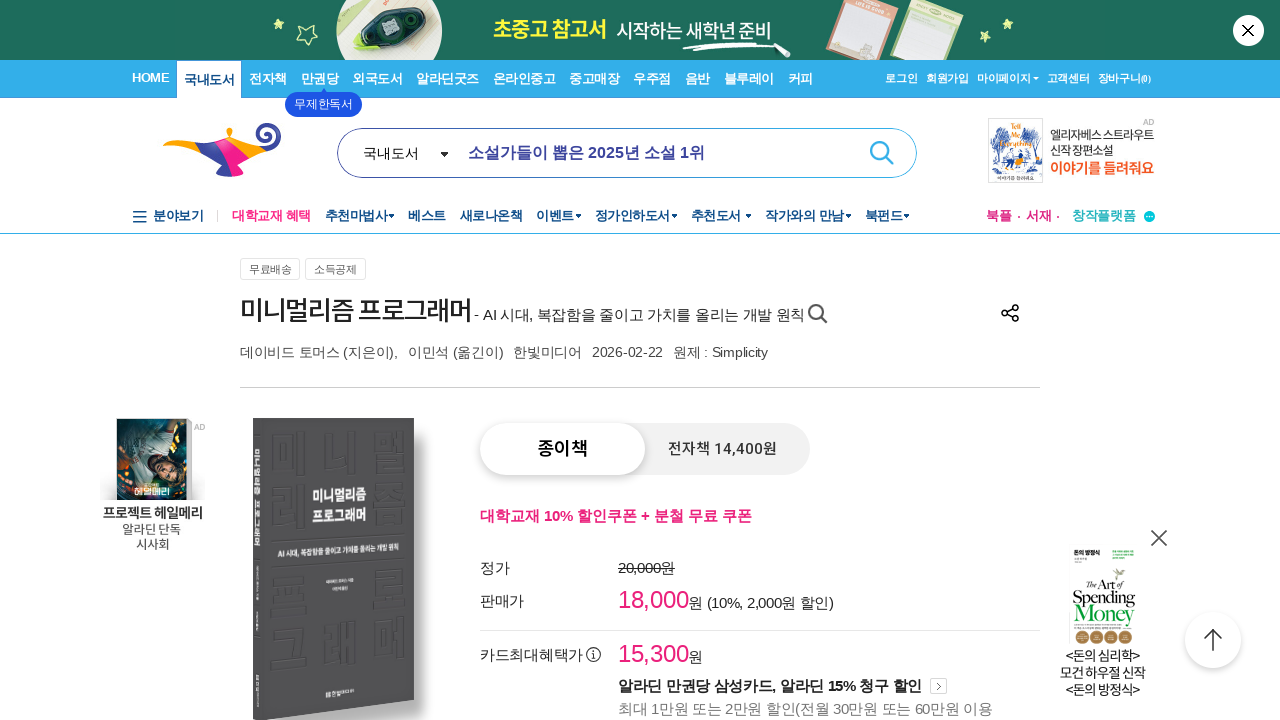